Tests adding a short two-character todo item

Starting URL: https://todomvc.com/examples/react/dist/

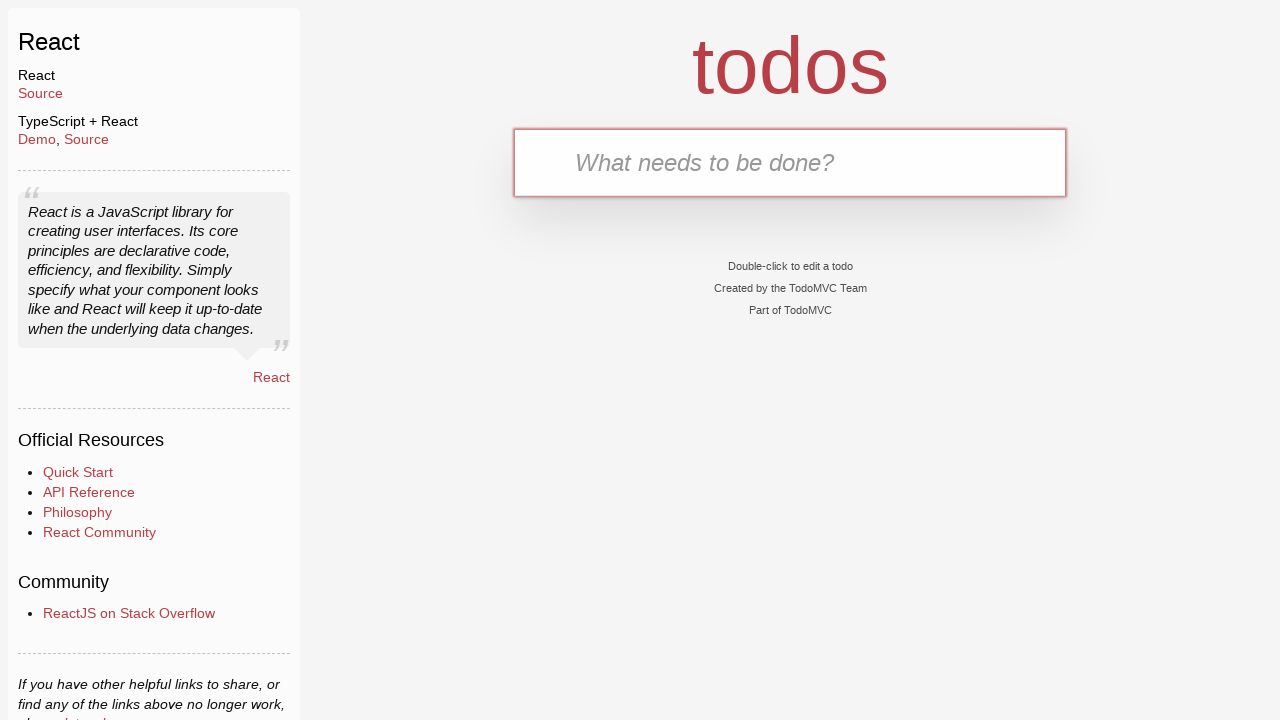

Filled new todo input with 'AB' on .new-todo
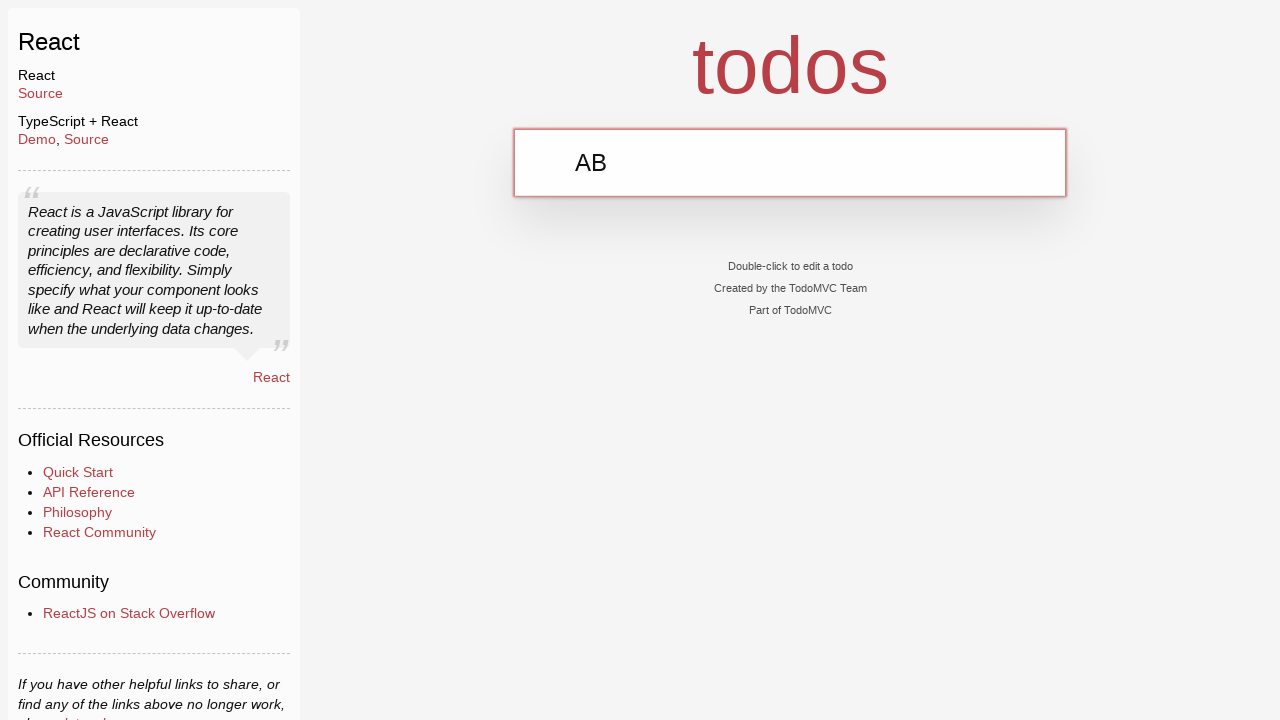

Pressed Enter to add the two-character todo item on .new-todo
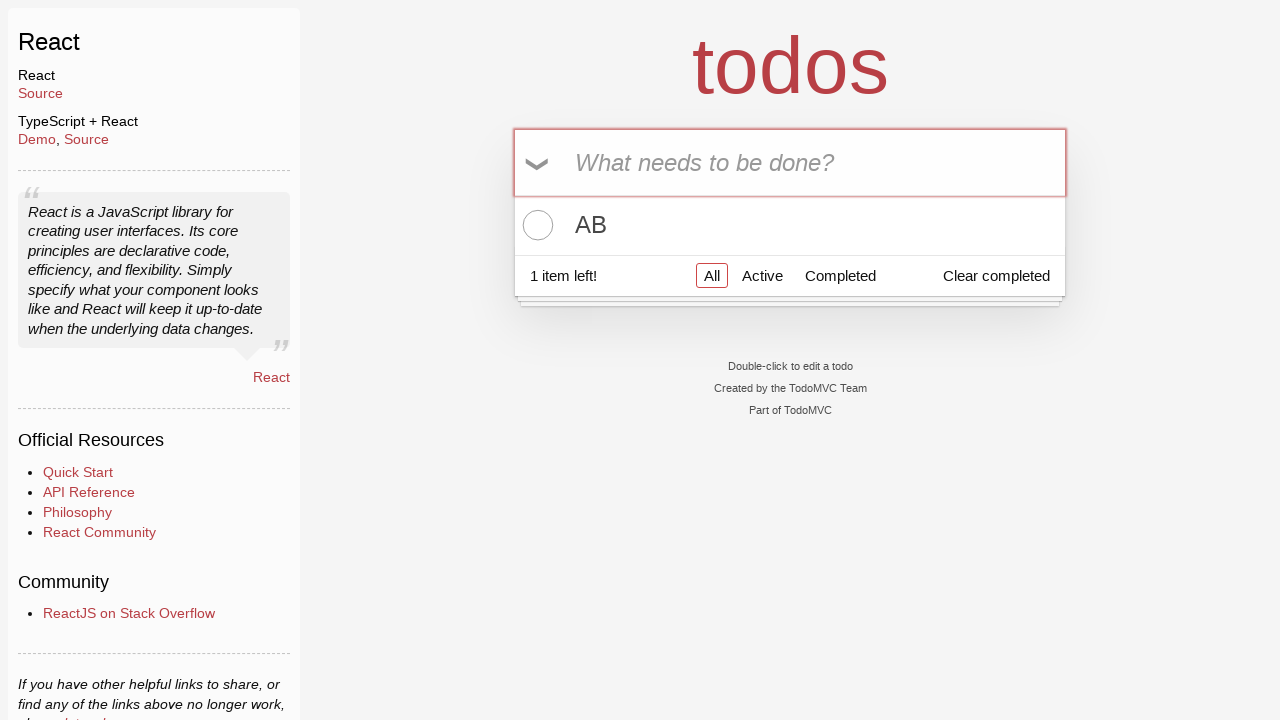

Todo item successfully added to the list
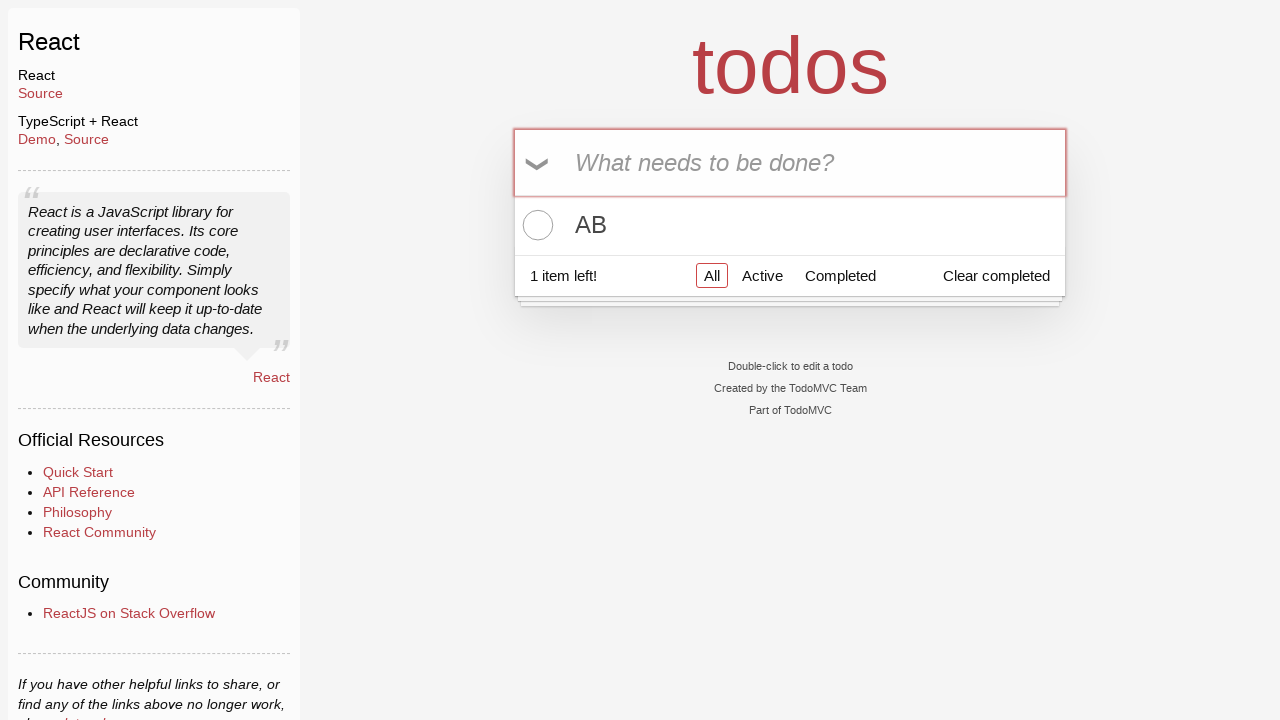

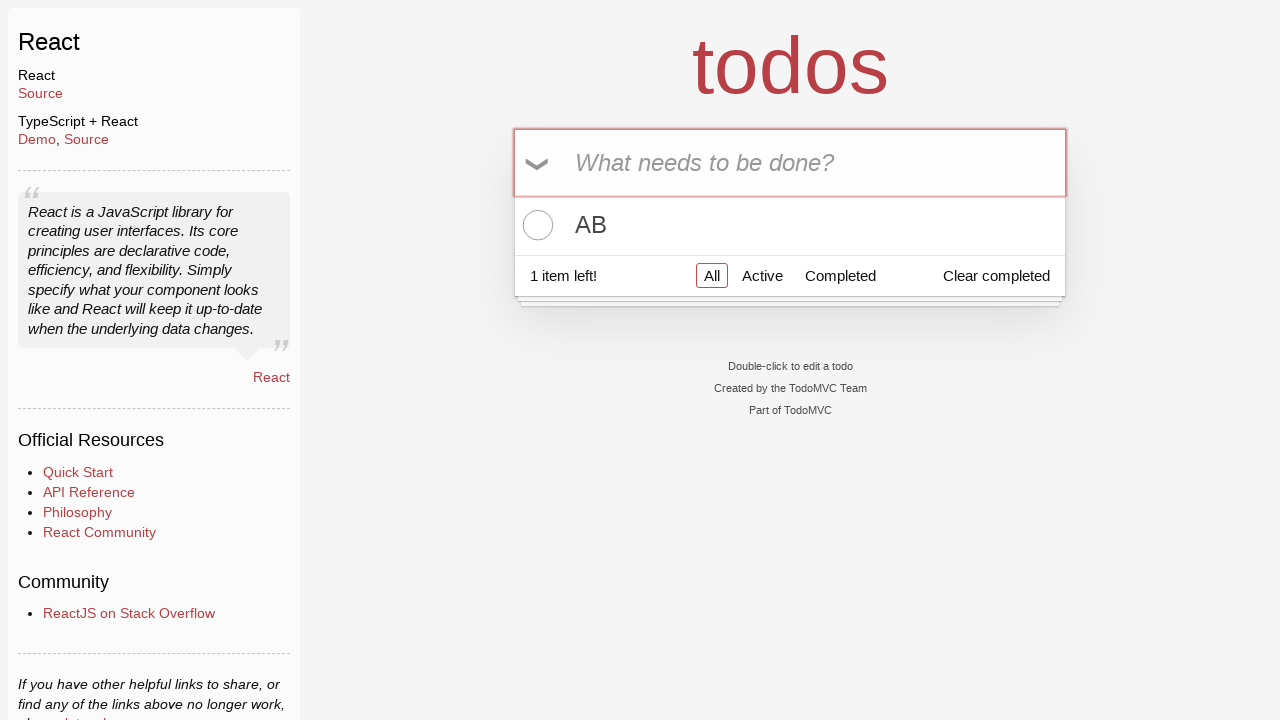